Tests partial link text locator functionality by navigating to a test practice site and clicking a link that contains the text "Open "

Starting URL: http://omayo.blogspot.com/

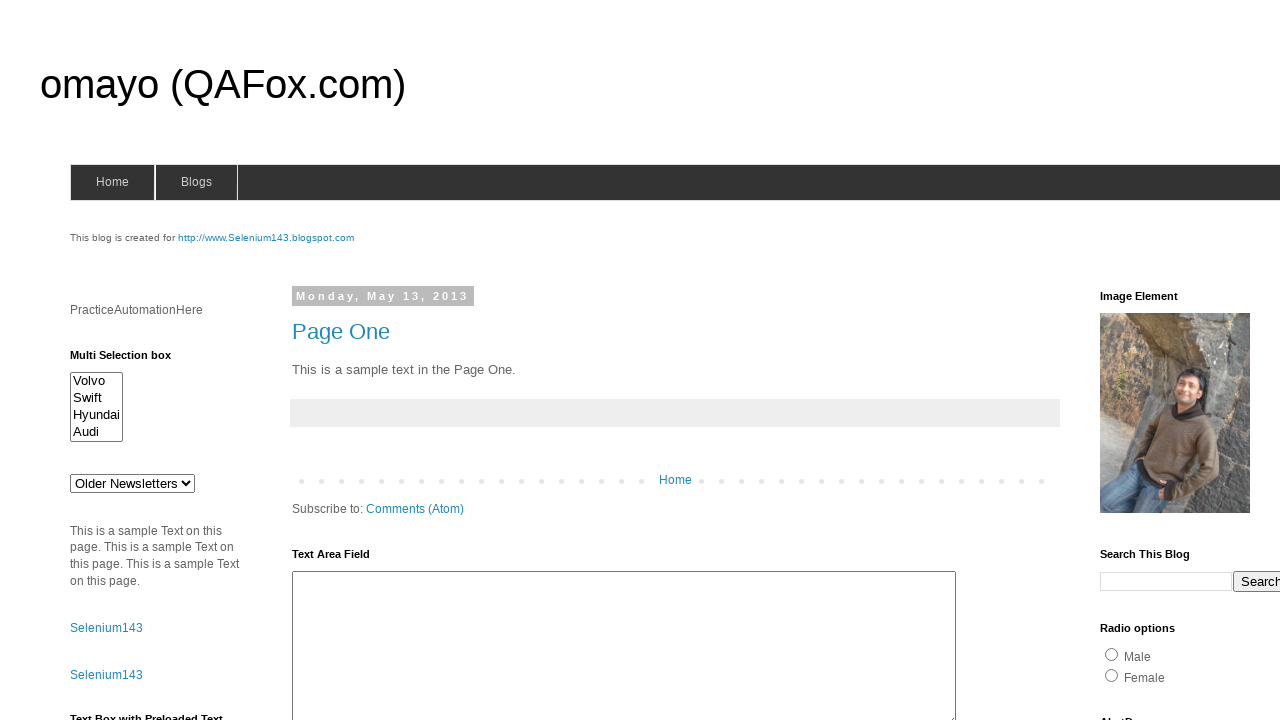

Navigated to http://omayo.blogspot.com/
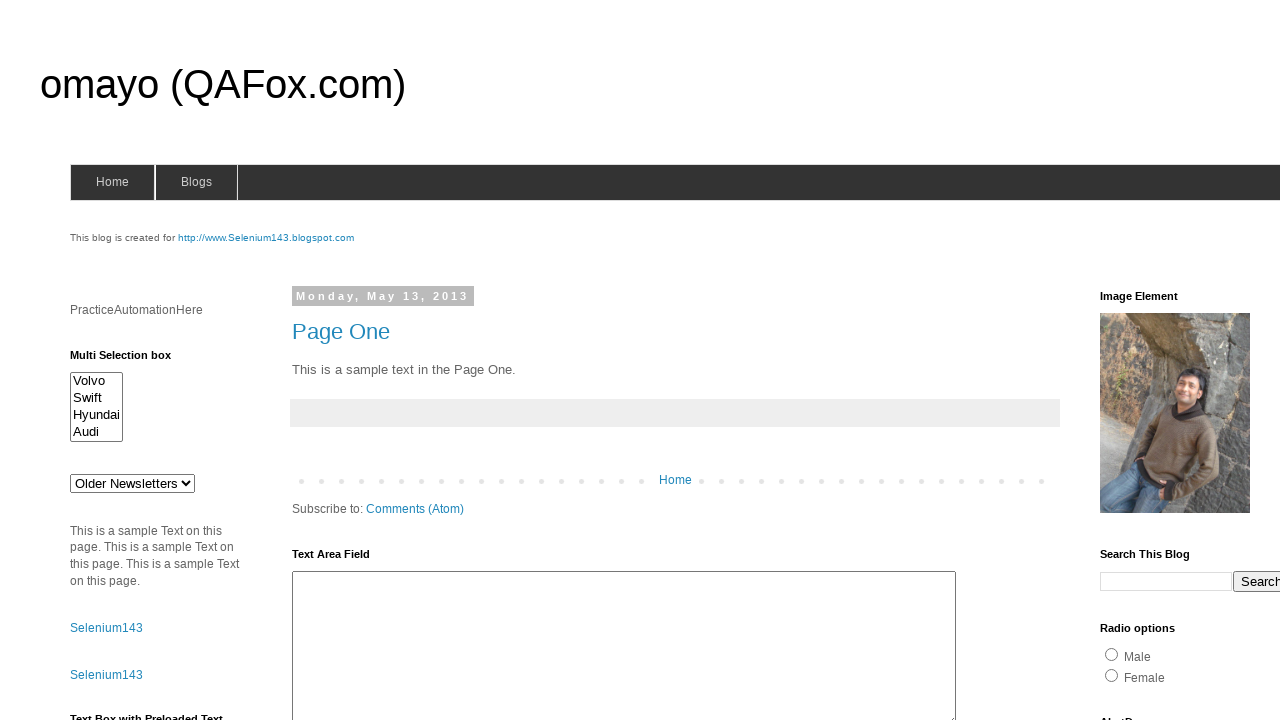

Clicked link containing partial text 'Open ' at (132, 360) on a:has-text('Open ')
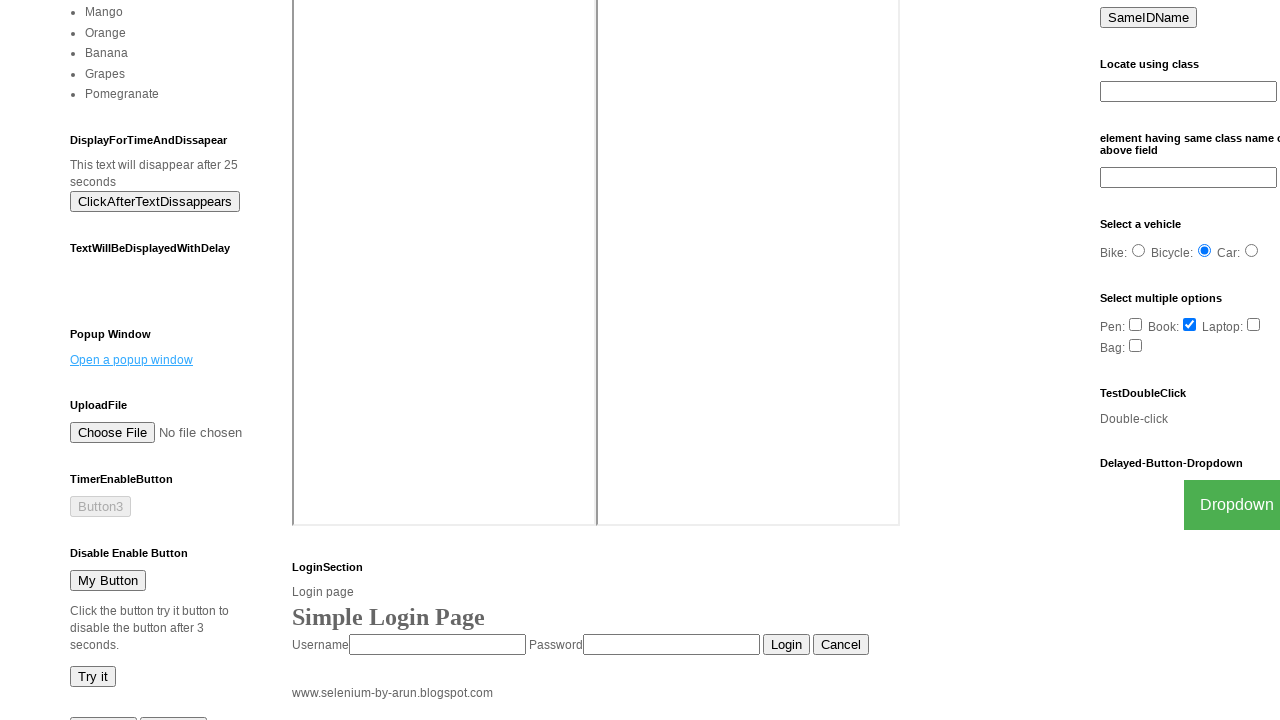

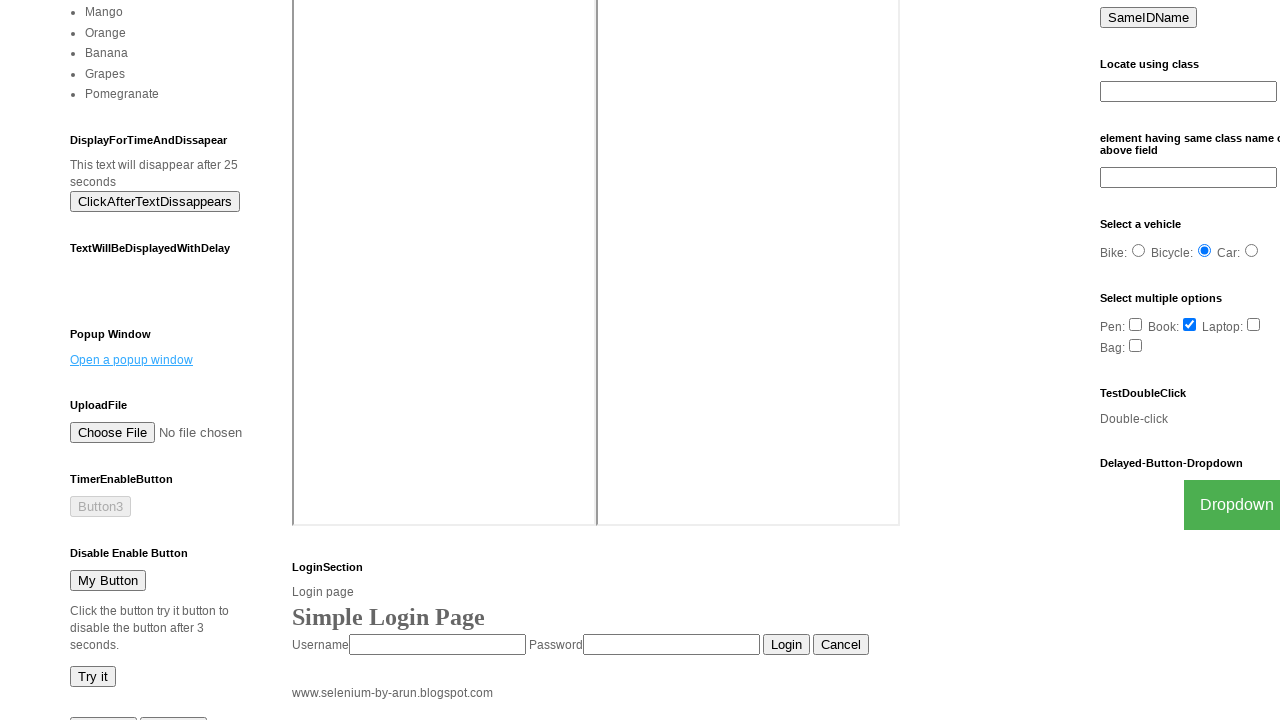